Tests a select menu dropdown by typing a value and selecting it with Enter key on the DemoQA practice site

Starting URL: https://demoqa.com/select-menu

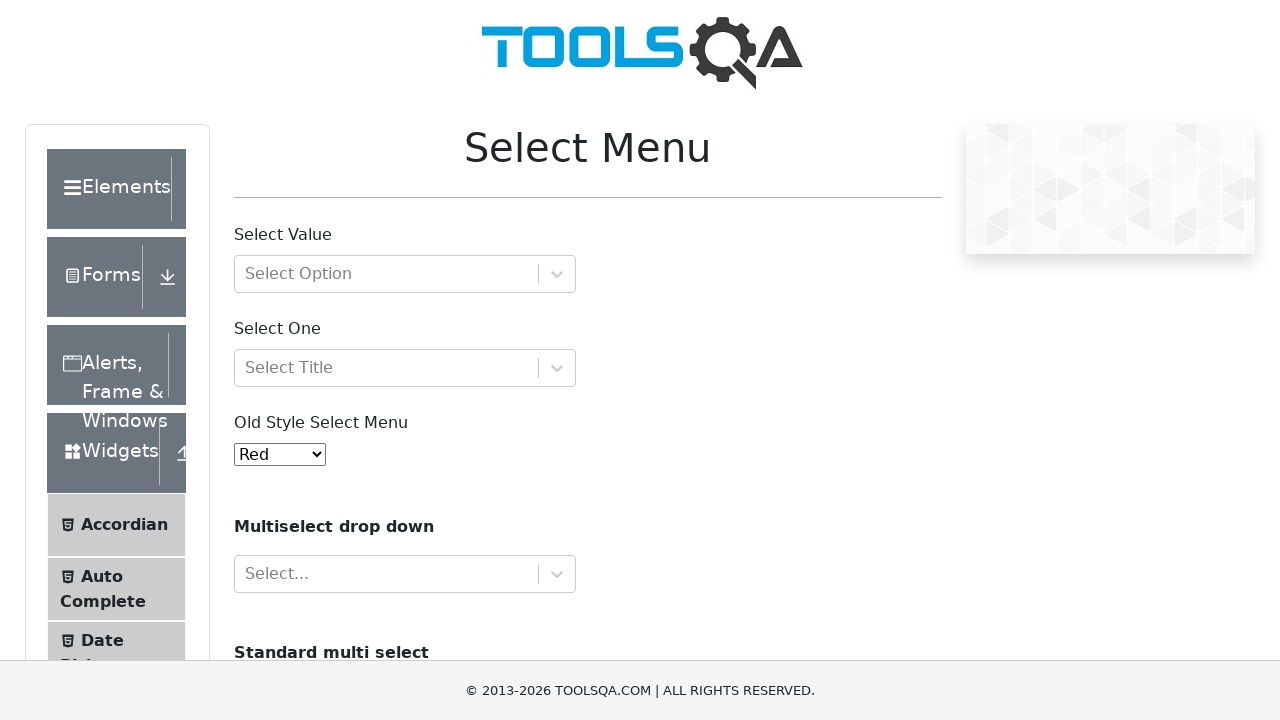

Typed 'Ms.' into the select input field on input#react-select-3-input
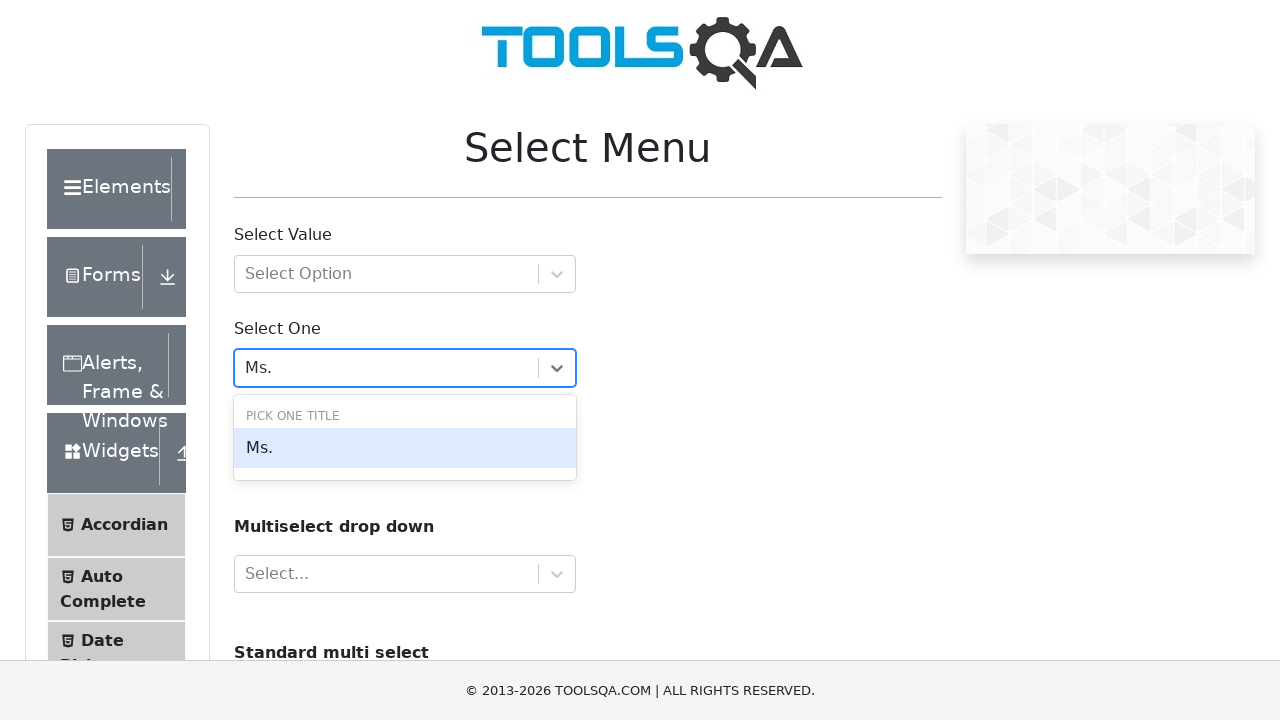

Pressed Enter to select the 'Ms.' option on input#react-select-3-input
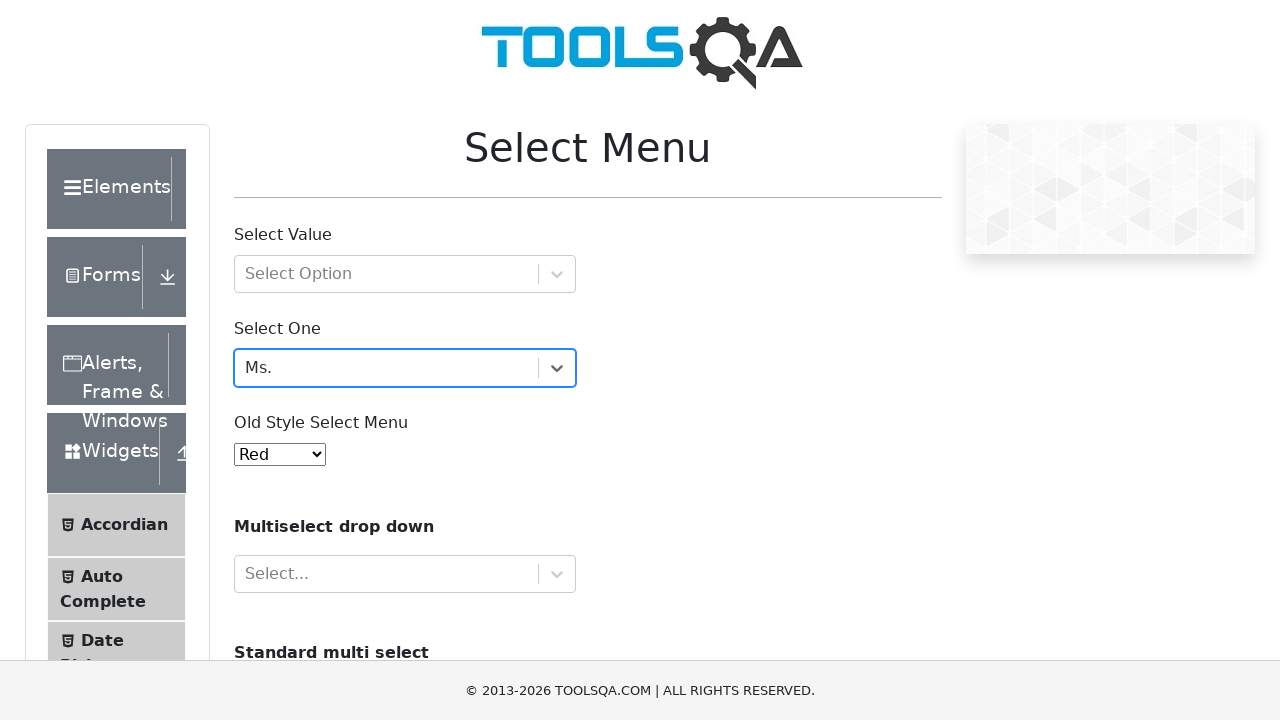

Selection was applied and rendered
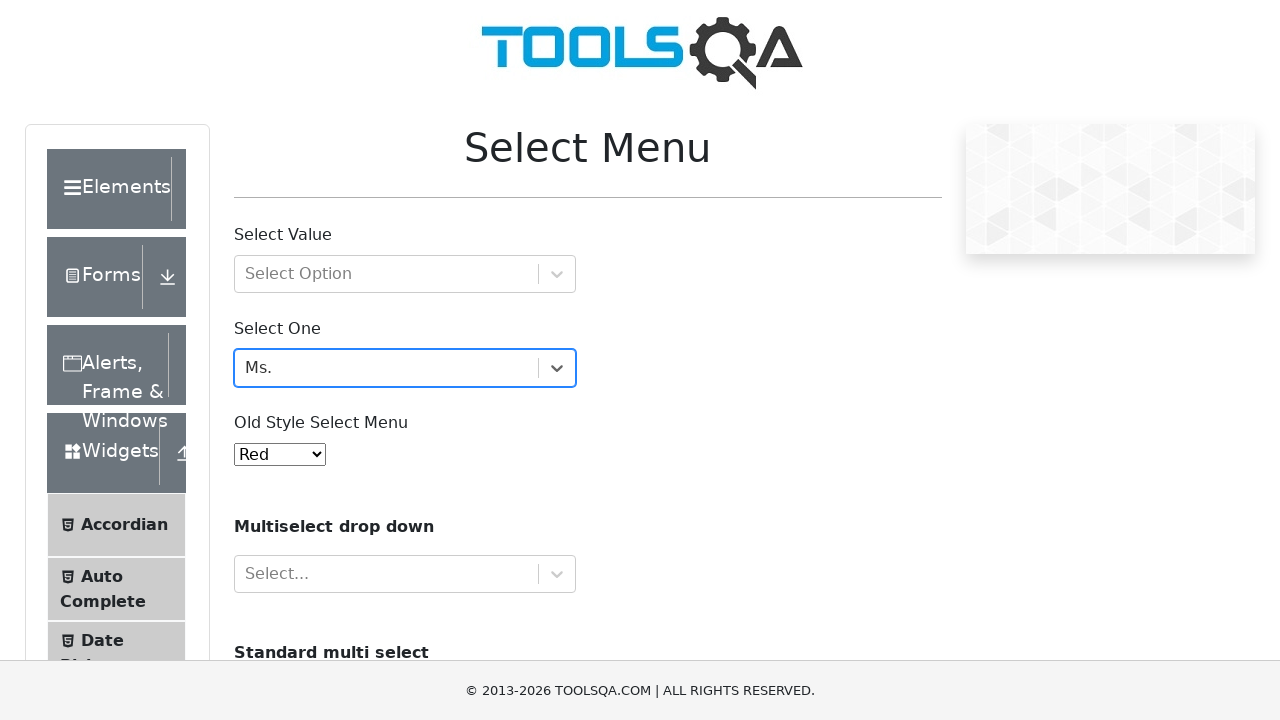

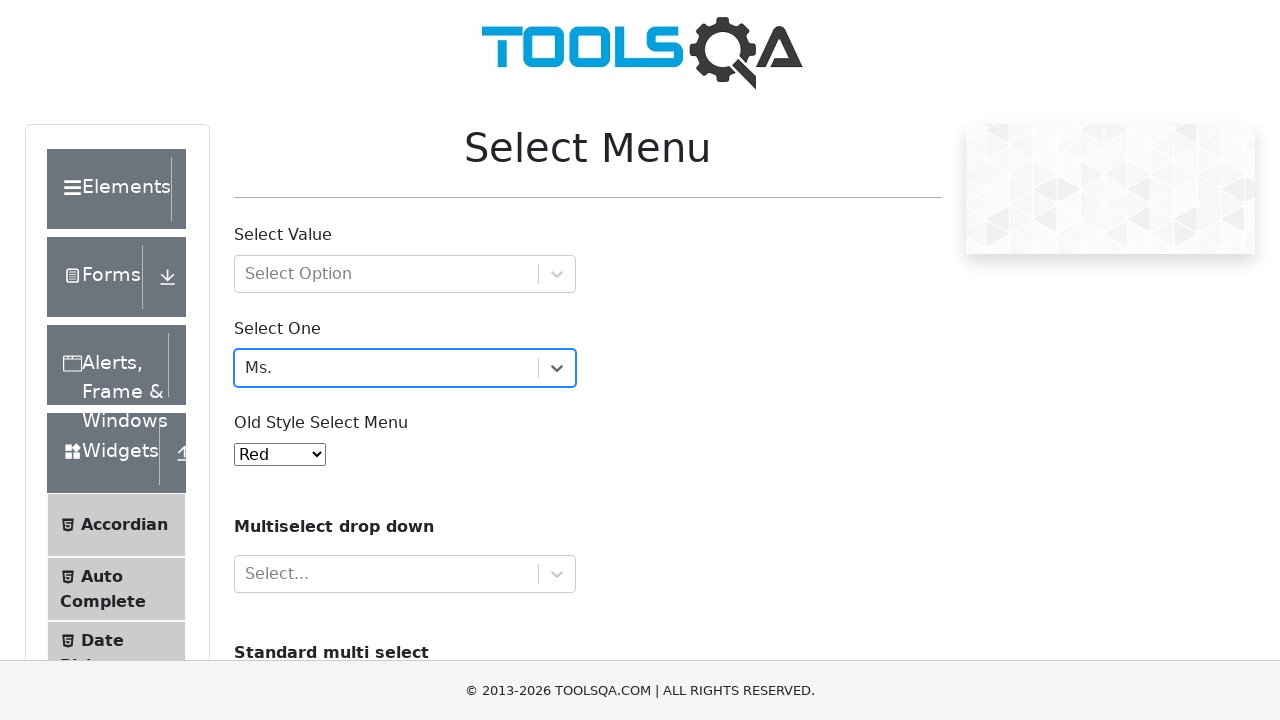